Tests clicking the advanced steer button which opens a new tab to the steer page

Starting URL: https://neuronpedia.org/gemma-scope#learn

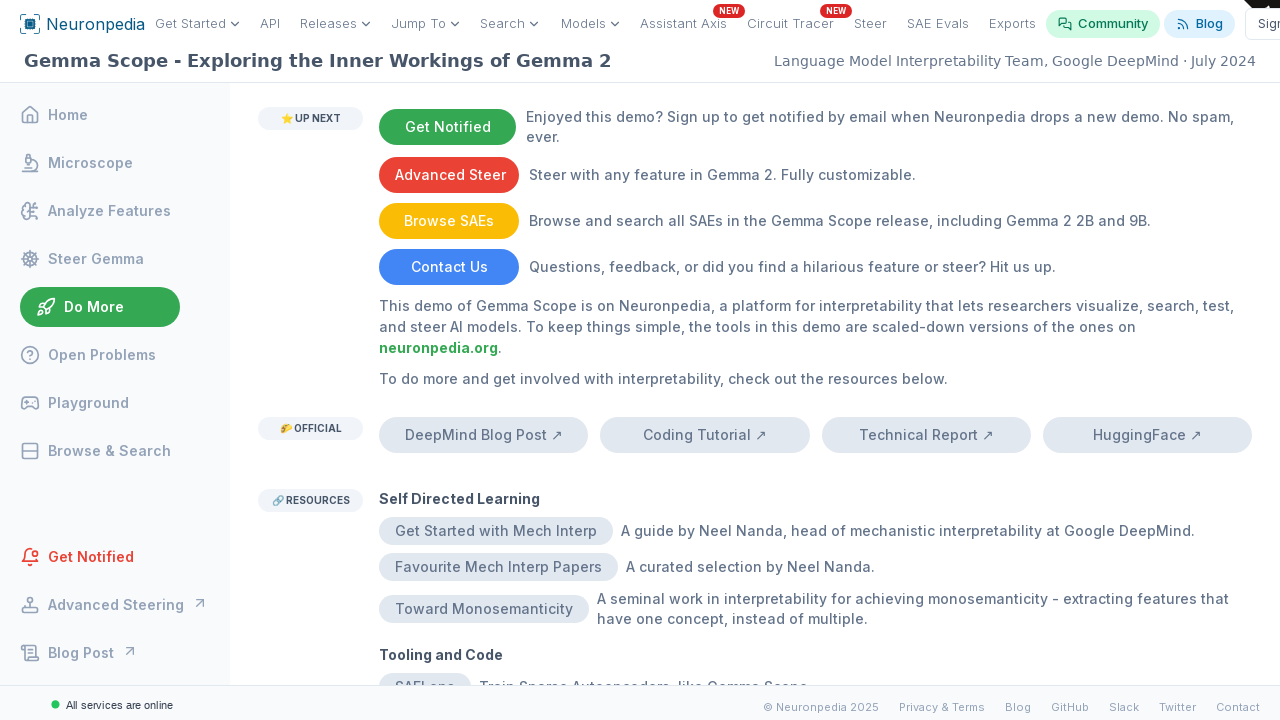

Navigated to NeuronPedia Gemma Scope learn page
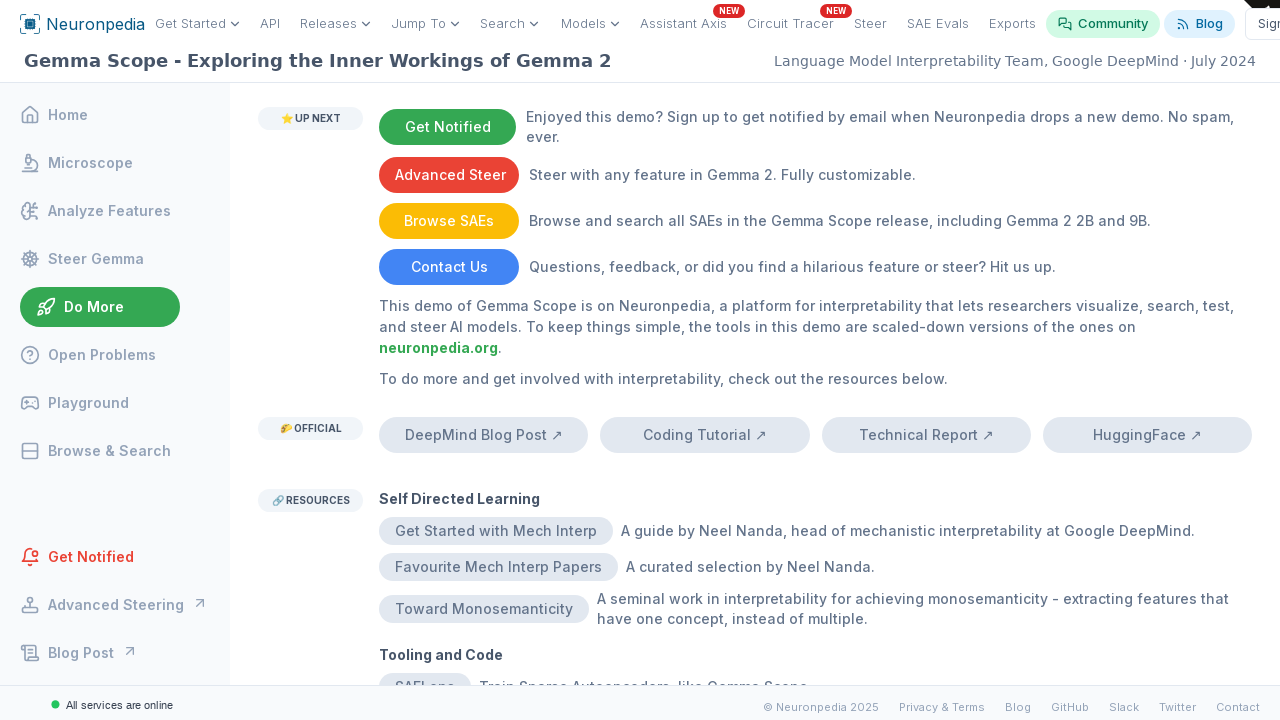

Clicked advanced steer button to open new tab at (449, 175) on a[target="_blank"][href*="https://www.neuronpedia.org/steer"]
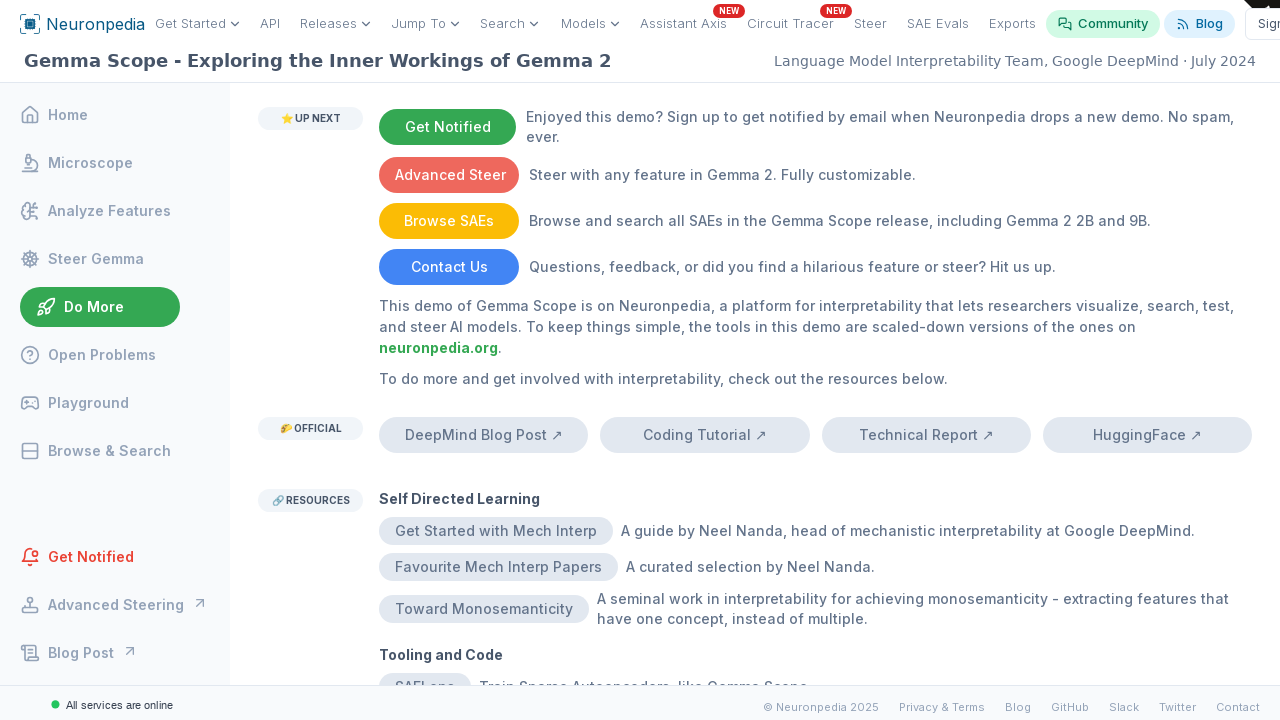

New steer page tab opened
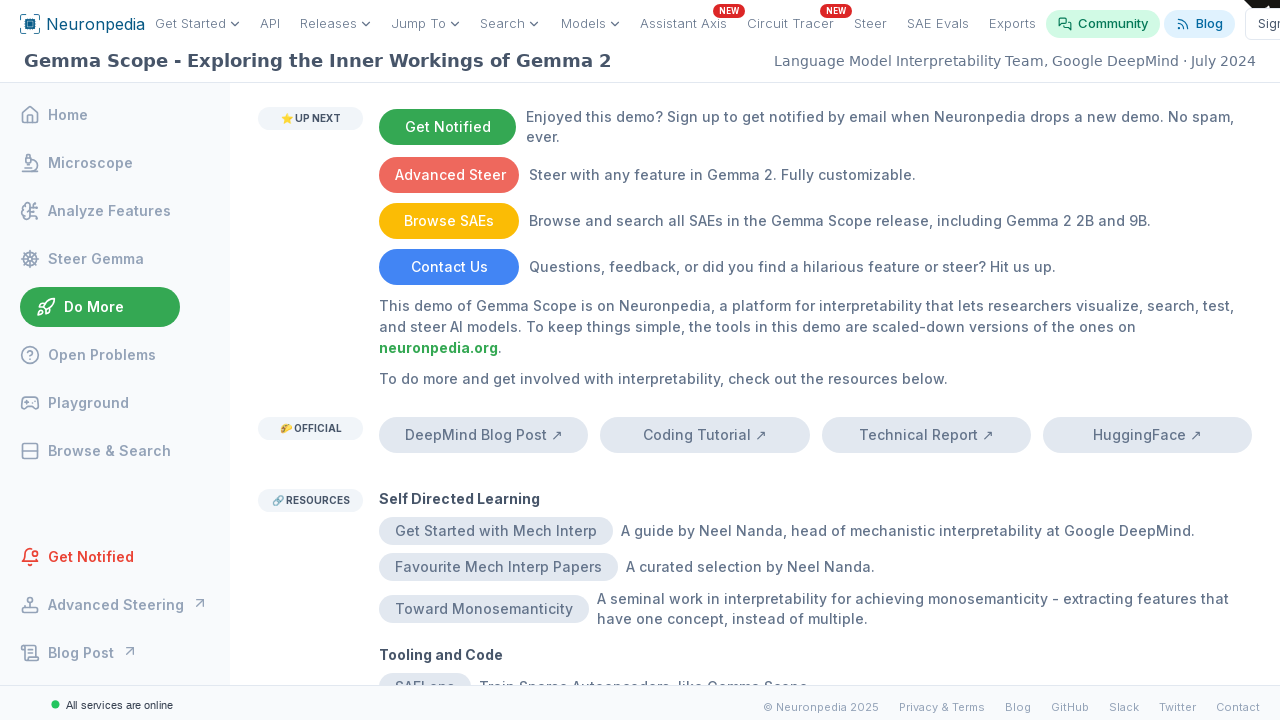

Steer page finished loading
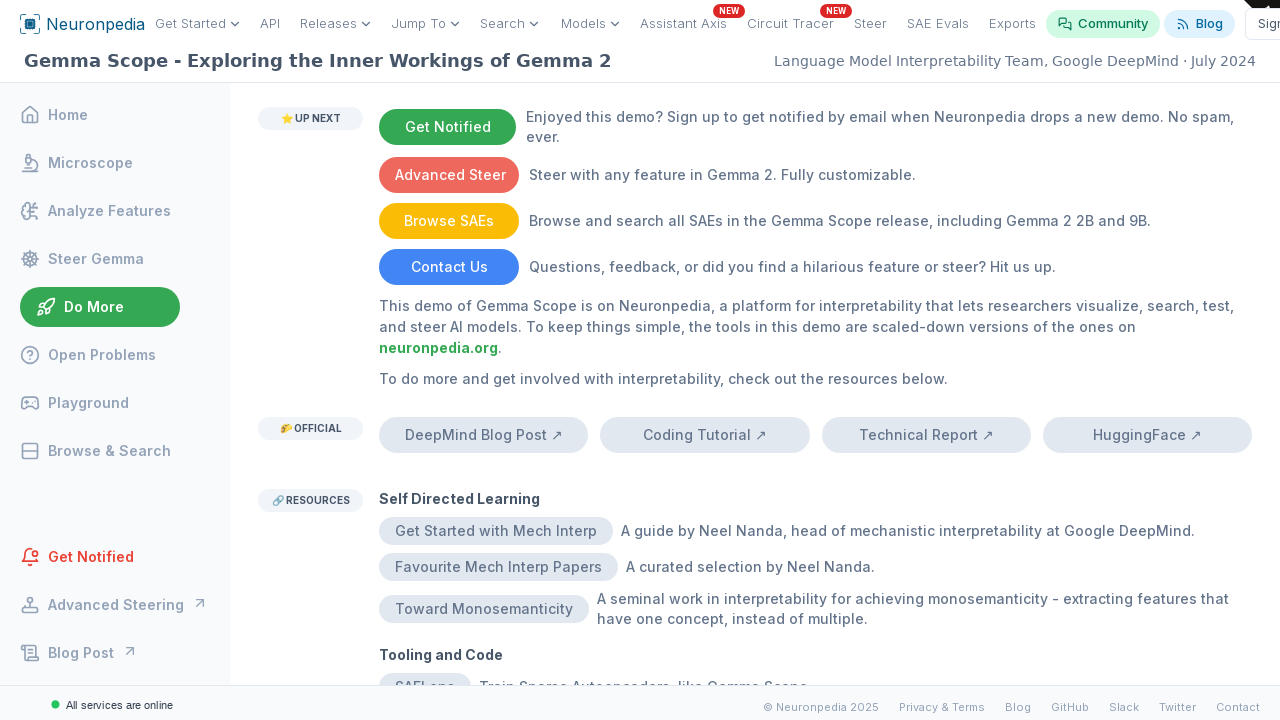

Verified new page URL contains '/steer'
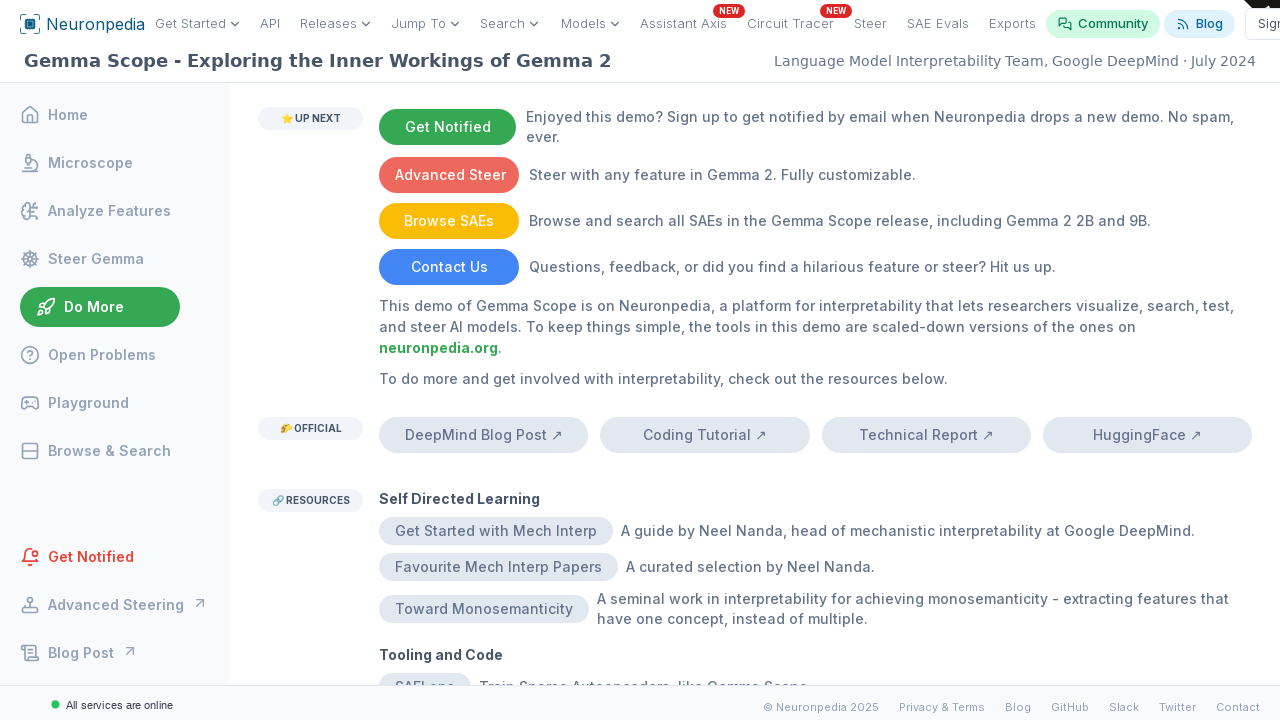

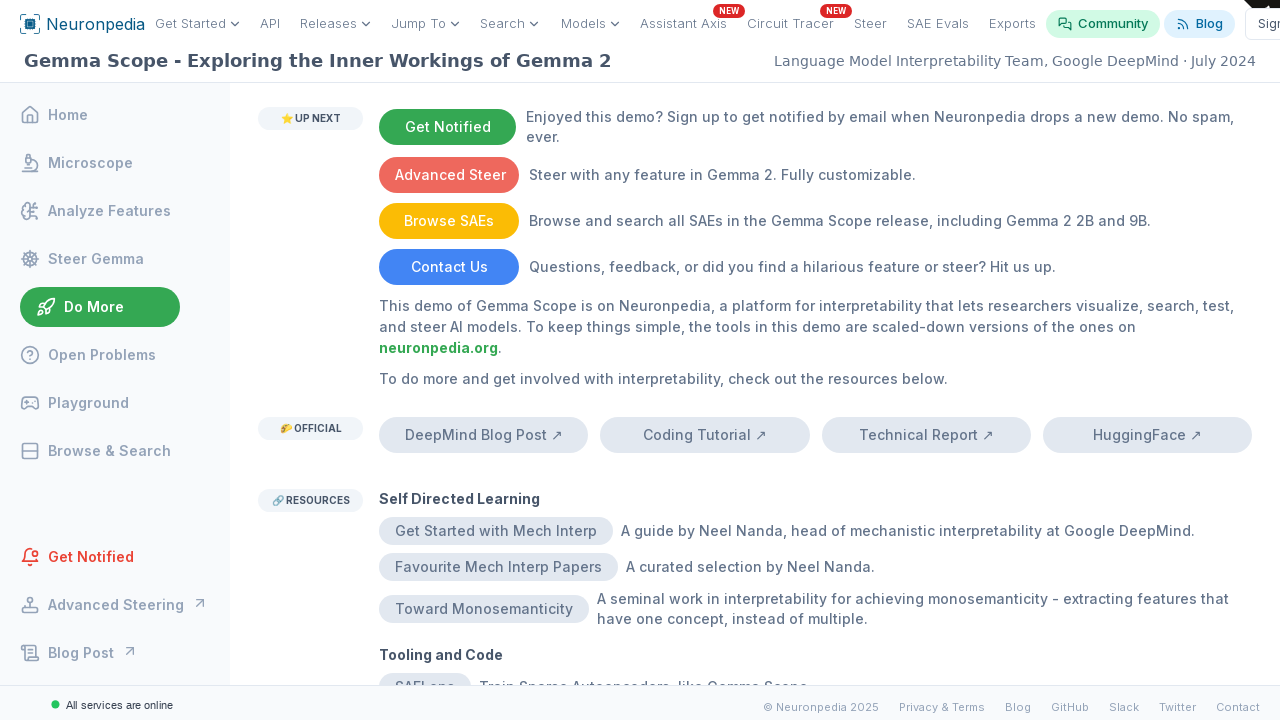